Opens multiple Tech in Motion and Motion Recruitment job search URLs in separate browser tabs, including searches for Machine Learning, Data Science, and Python keywords, plus an upcoming events page.

Starting URL: https://motionrecruitment.com/tech-jobs?radius=25&search-city=19124&postalcode=19124&remote=true&location-display-name=Philadelphia%2C+Pennsylvania+19124%2C+United+States&start=0&keywords=Machine+Learning

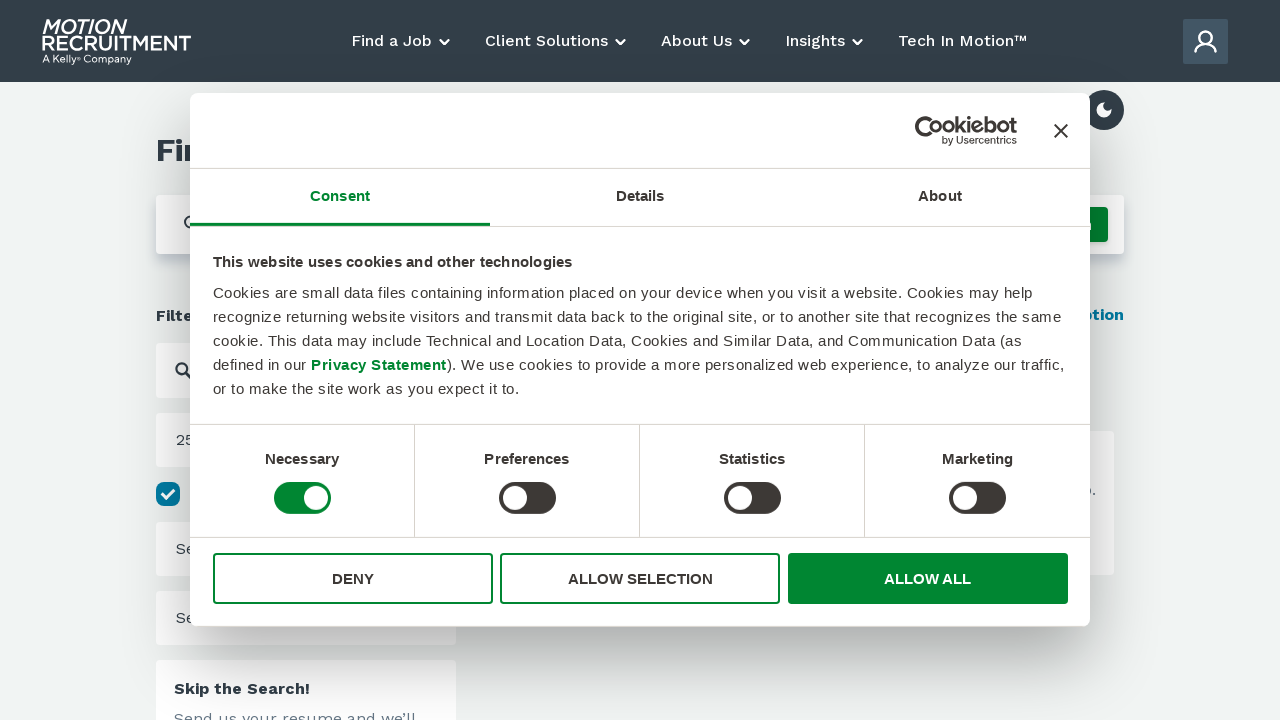

Opened new tab with URL: https://motionrecruitment.com/tech-jobs?radius=25&search-city=19124&postalcode=19124&remote=true&location-display-name=Philadelphia%2C+Pennsylvania+19124%2C+United+States&start=0&keywords=Data+Science
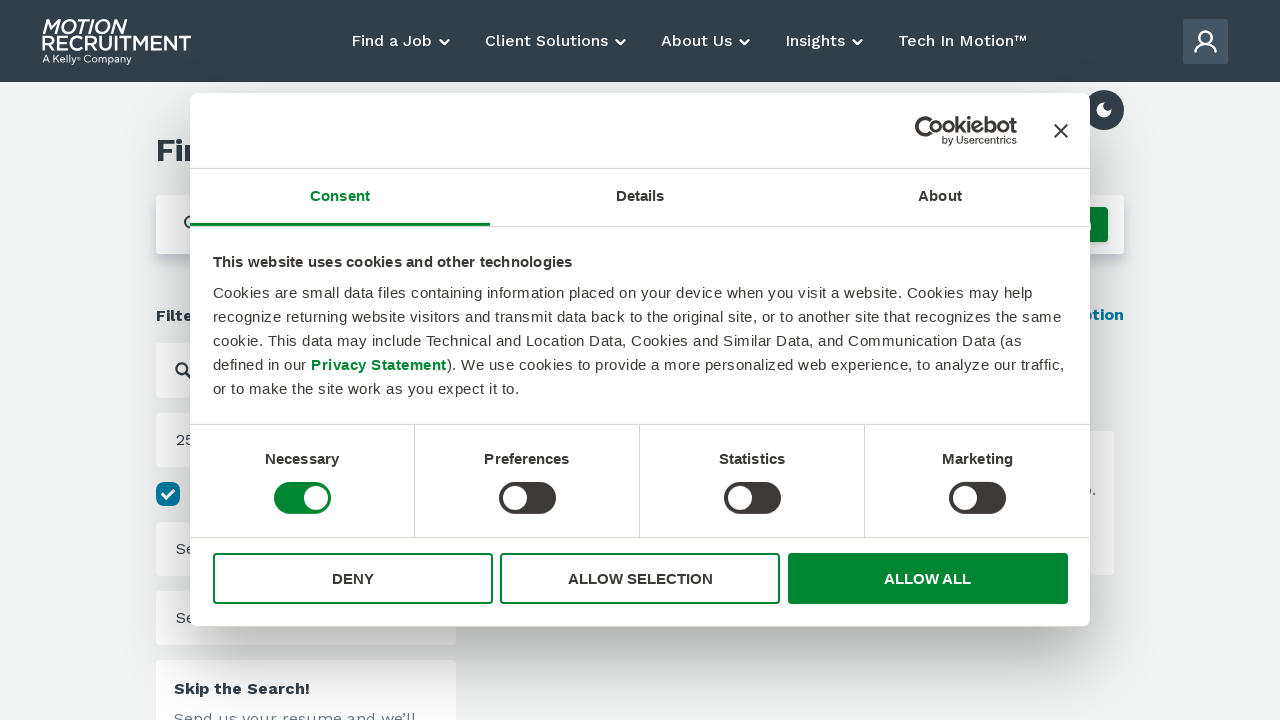

Opened new tab with URL: https://motionrecruitment.com/tech-jobs?radius=25&search-city=19124&postalcode=19124&remote=true&location-display-name=Philadelphia%2C+Pennsylvania+19124%2C+United+States&start=0&keywords=Python
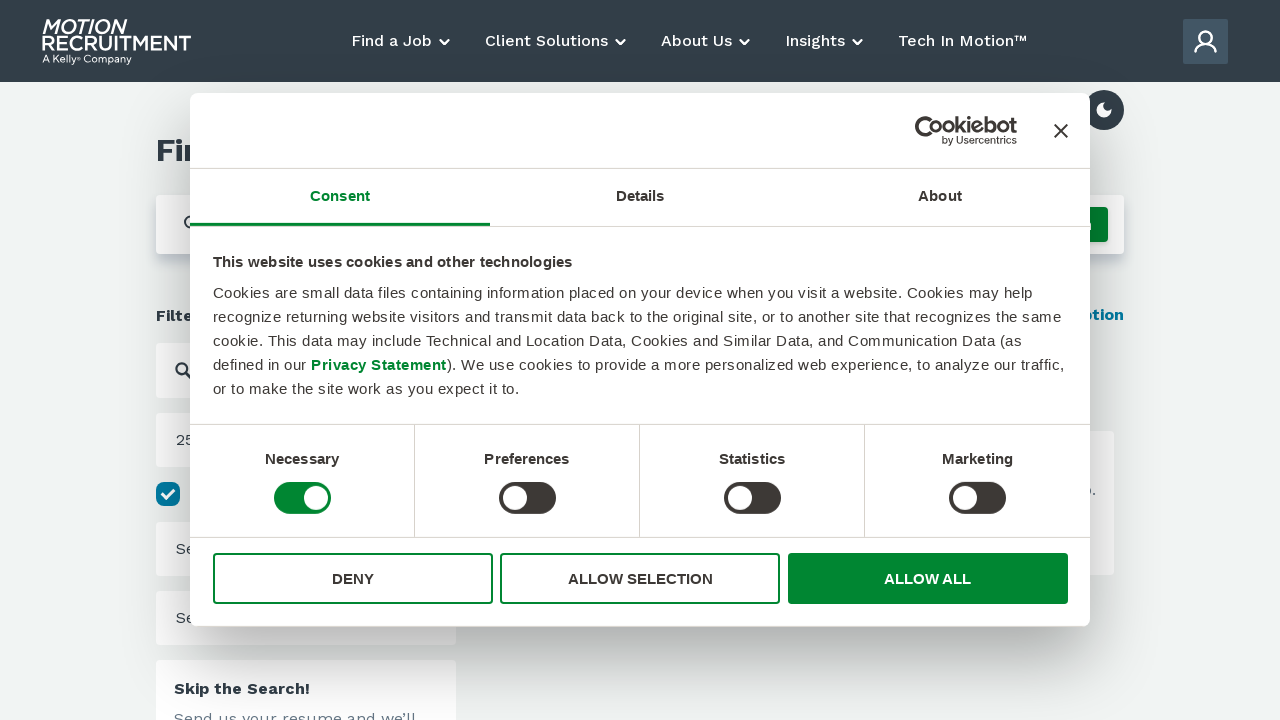

Opened new tab with URL: https://motionrecruitment.com/tech-jobs?specialties=machine-learning-data-science&remote=true
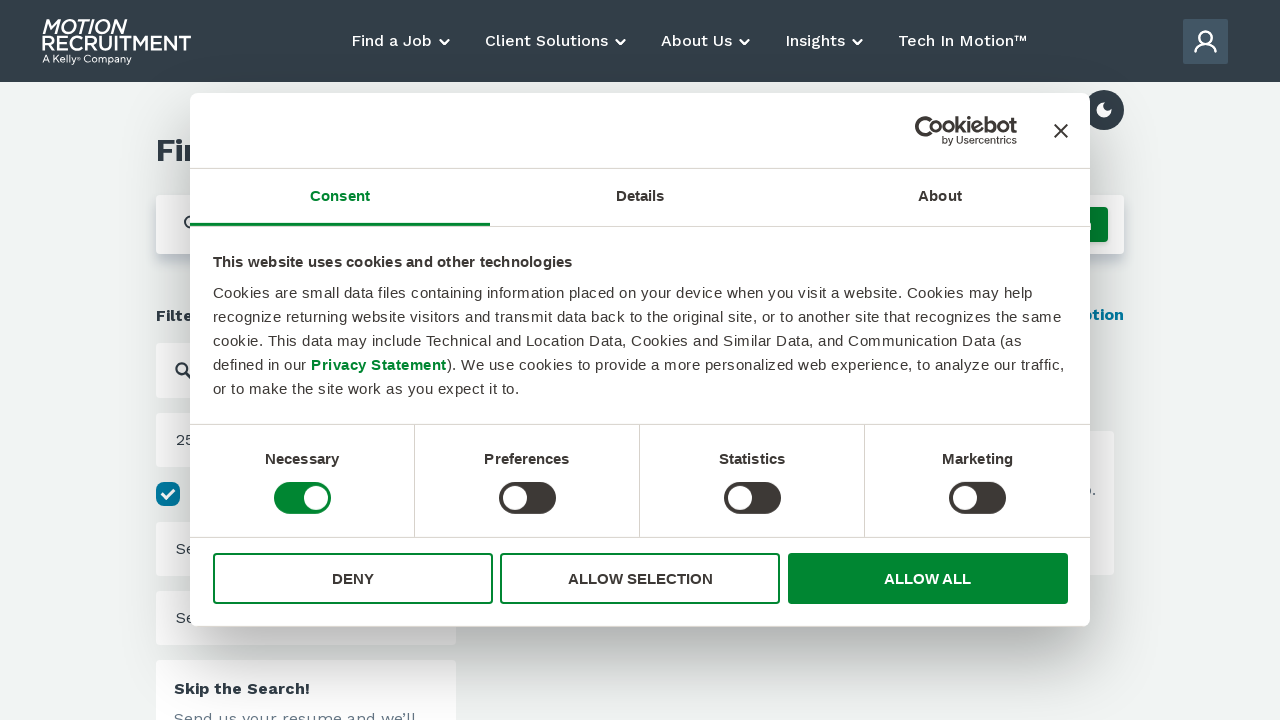

Opened new tab with URL: https://techinmotion.com/upcoming-events
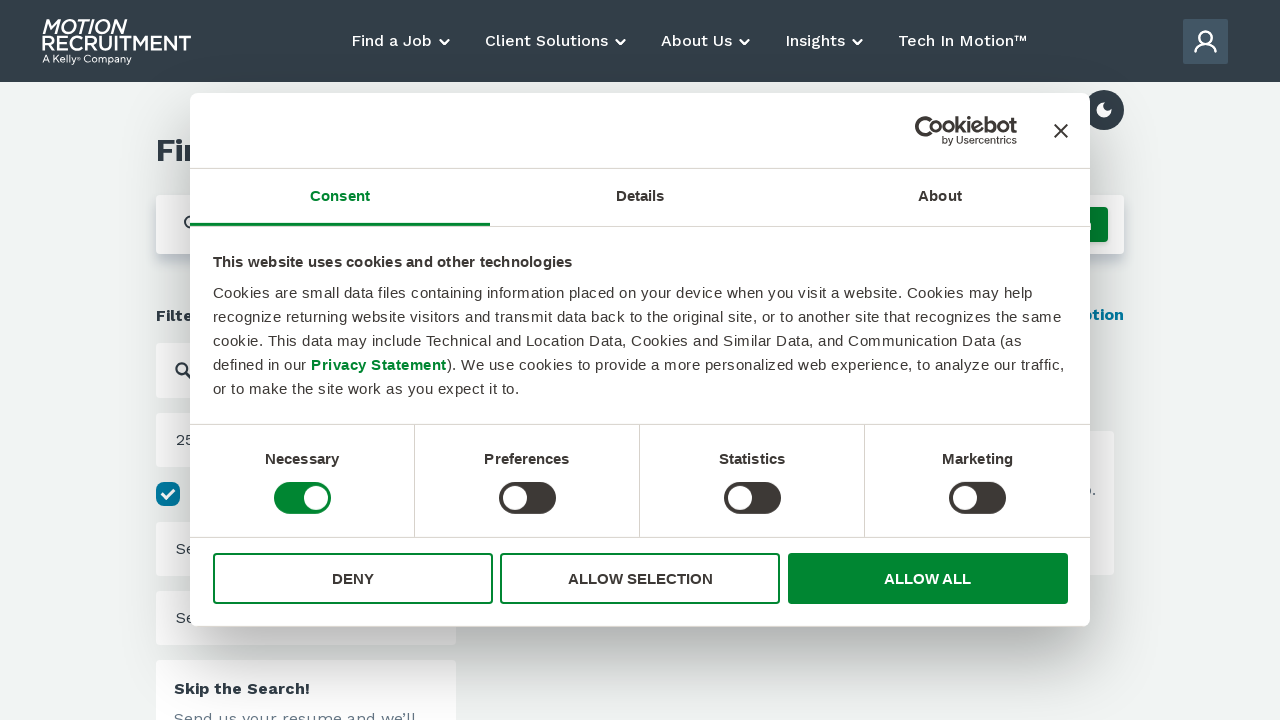

Waited for page to load (domcontentloaded state)
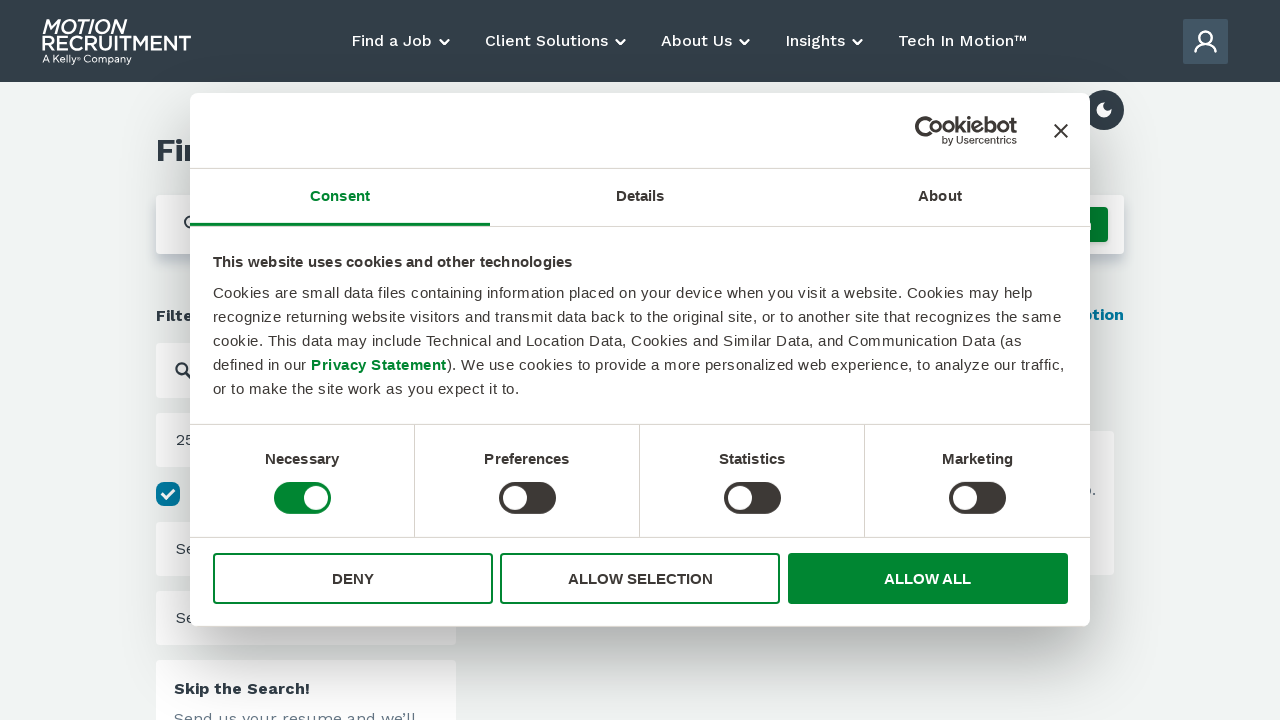

Waited for page to load (domcontentloaded state)
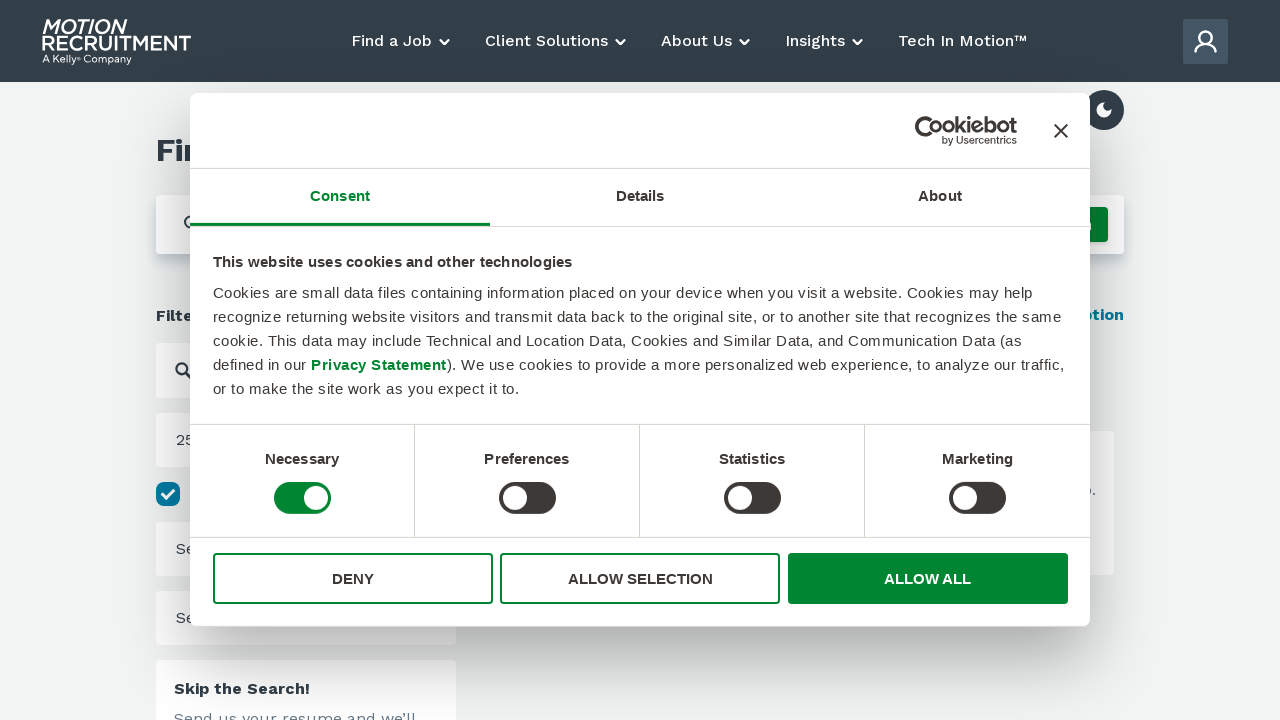

Waited for page to load (domcontentloaded state)
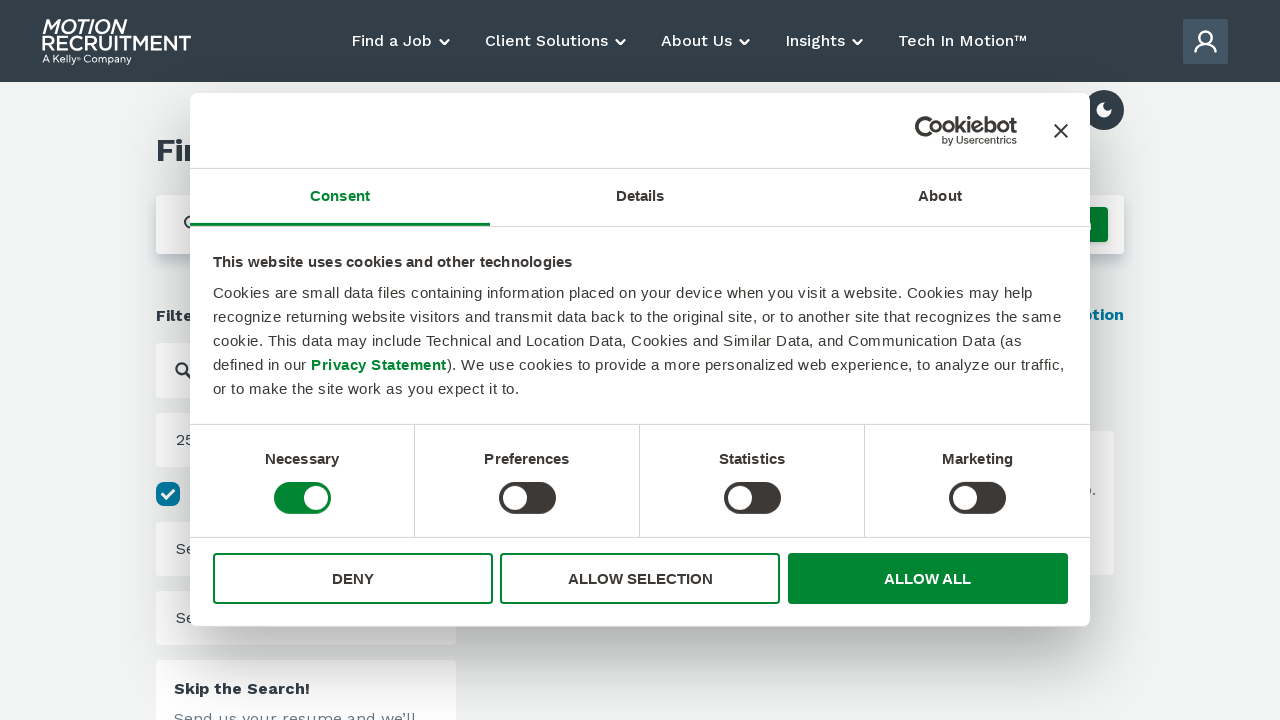

Waited for page to load (domcontentloaded state)
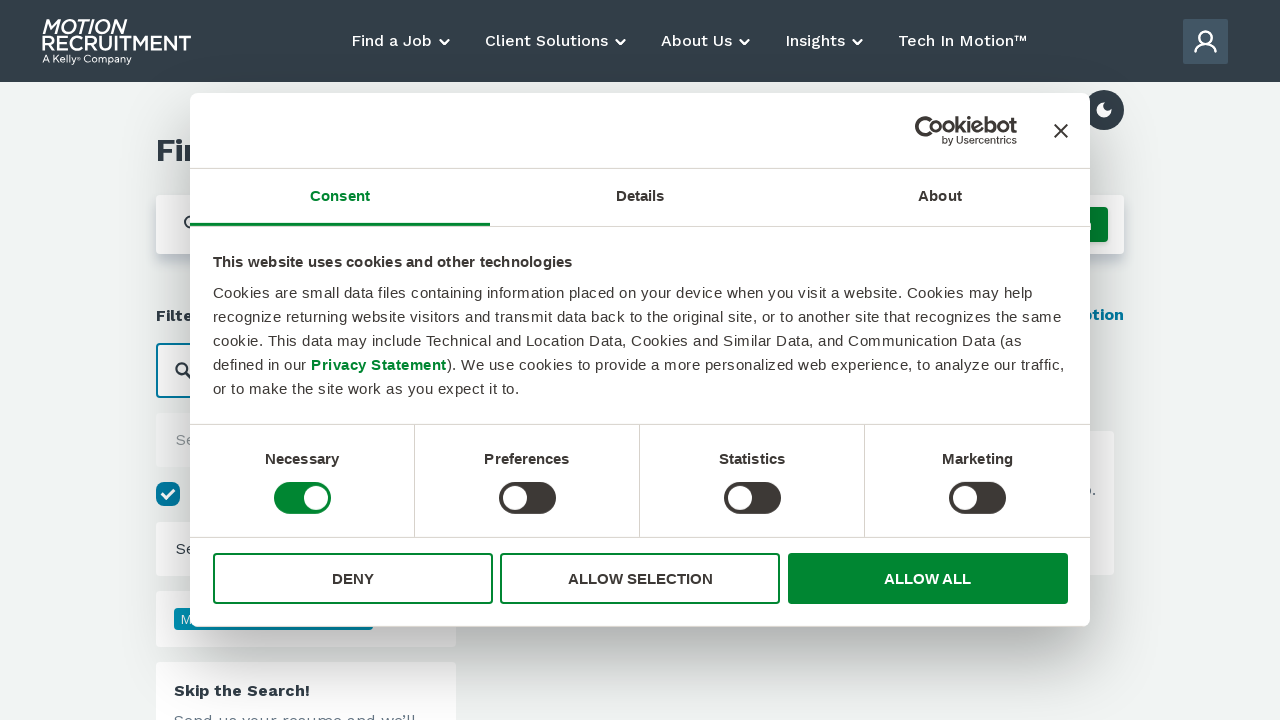

Waited for page to load (domcontentloaded state)
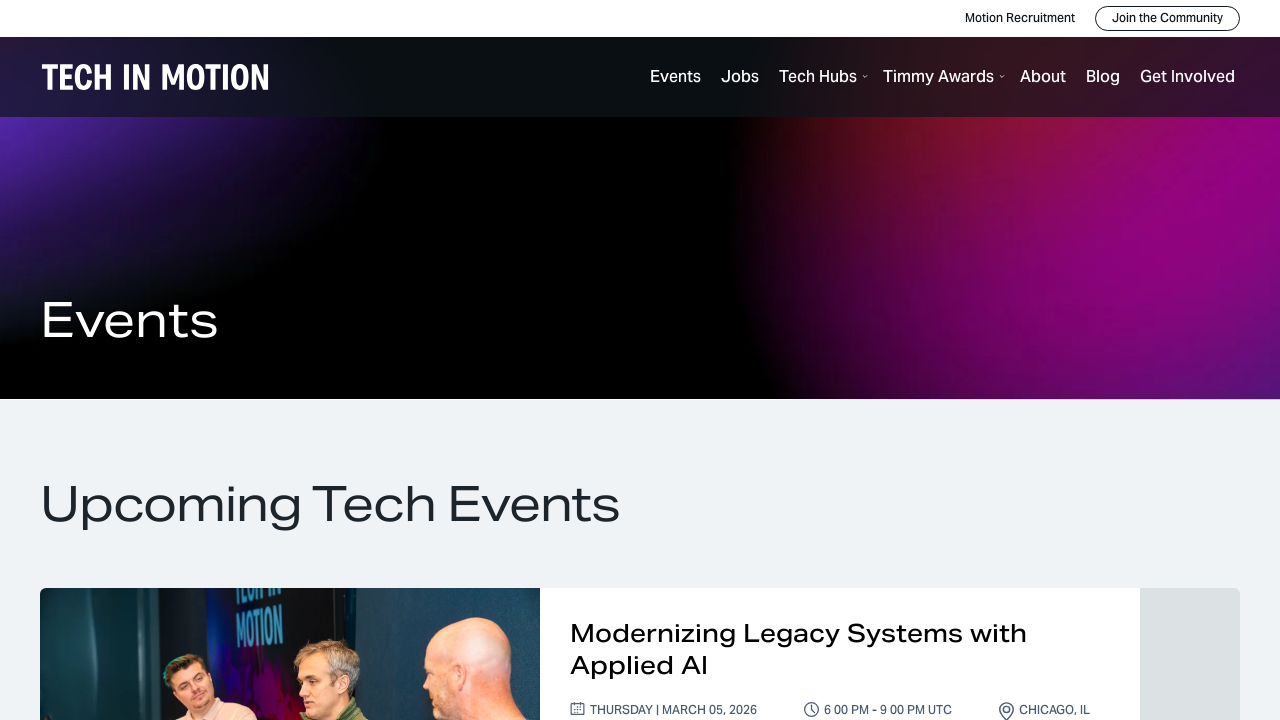

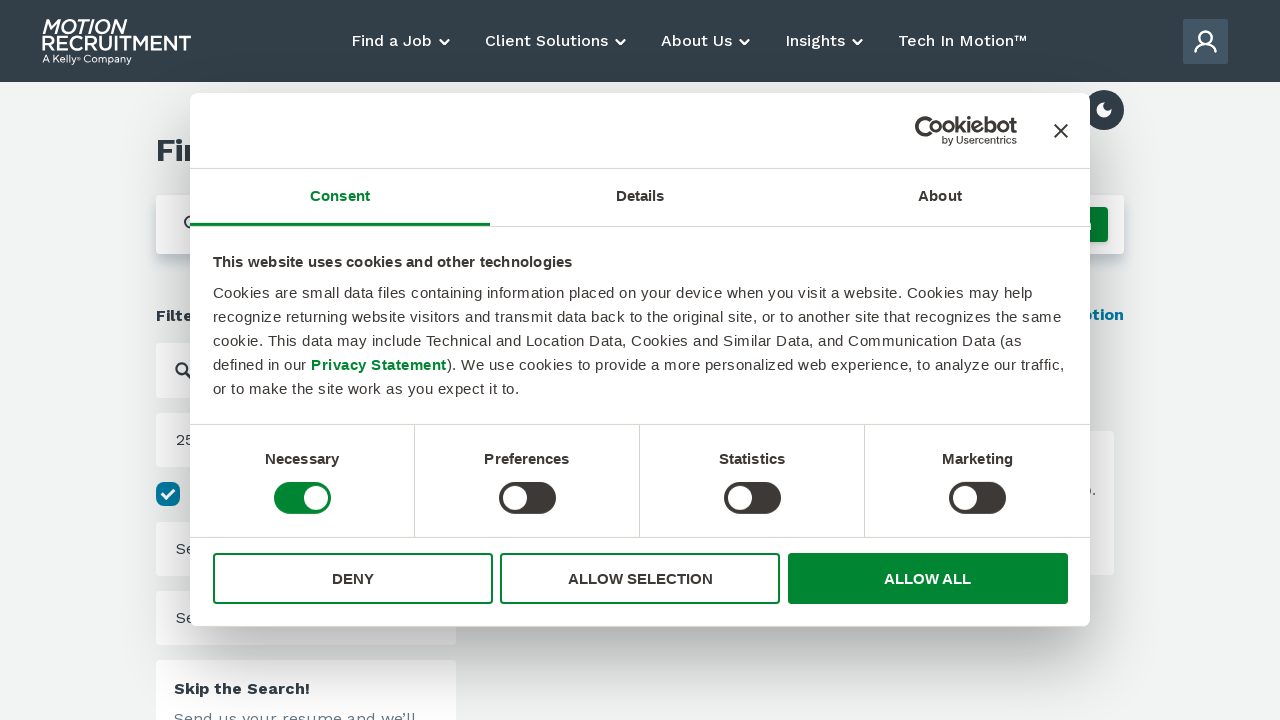